Tests the search functionality on Bluestone jewelry website by searching for "RINGS" and waiting for results to display

Starting URL: https://www.bluestone.com/

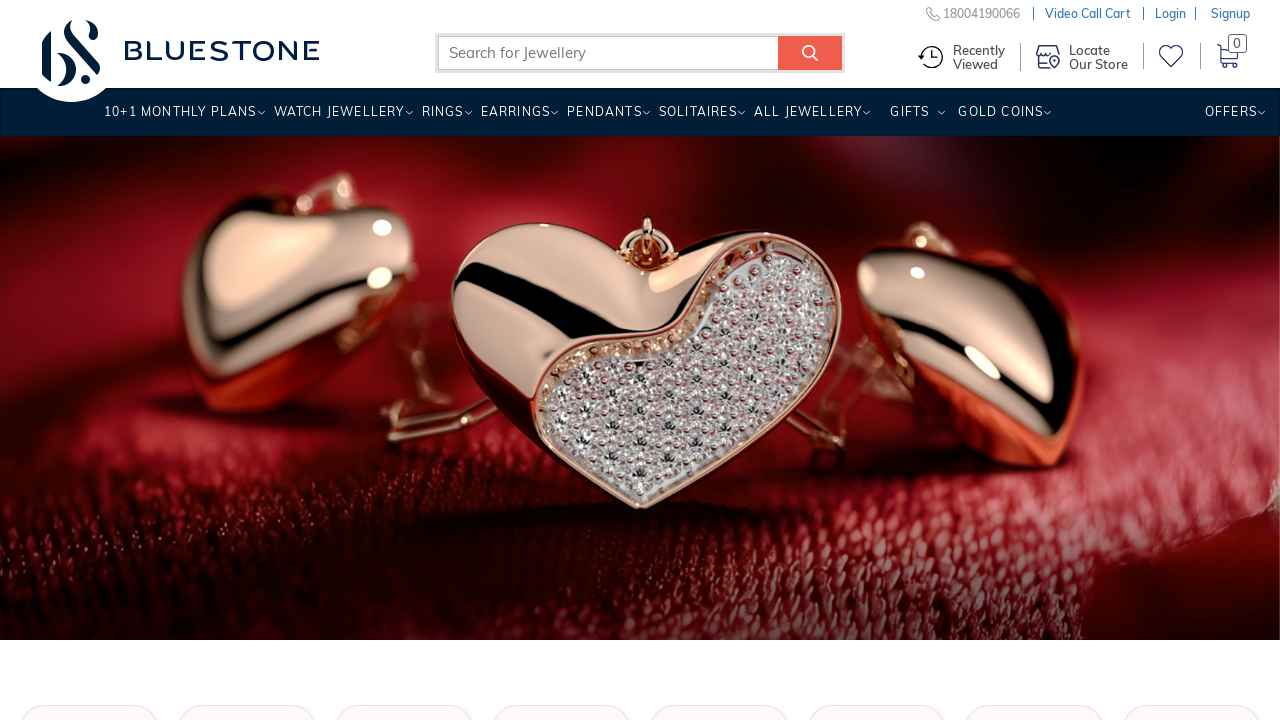

Filled search field with 'RINGS' on input.form-text.typeahead
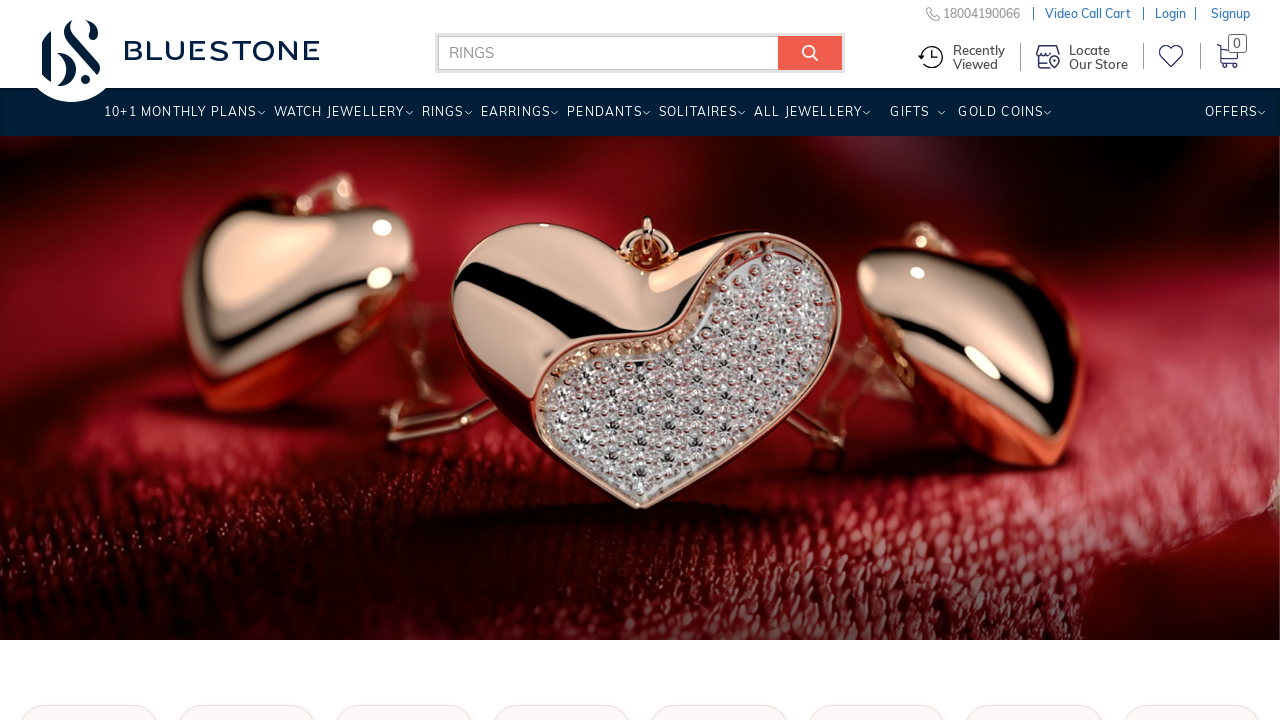

Pressed Enter to submit search query on input.form-text.typeahead
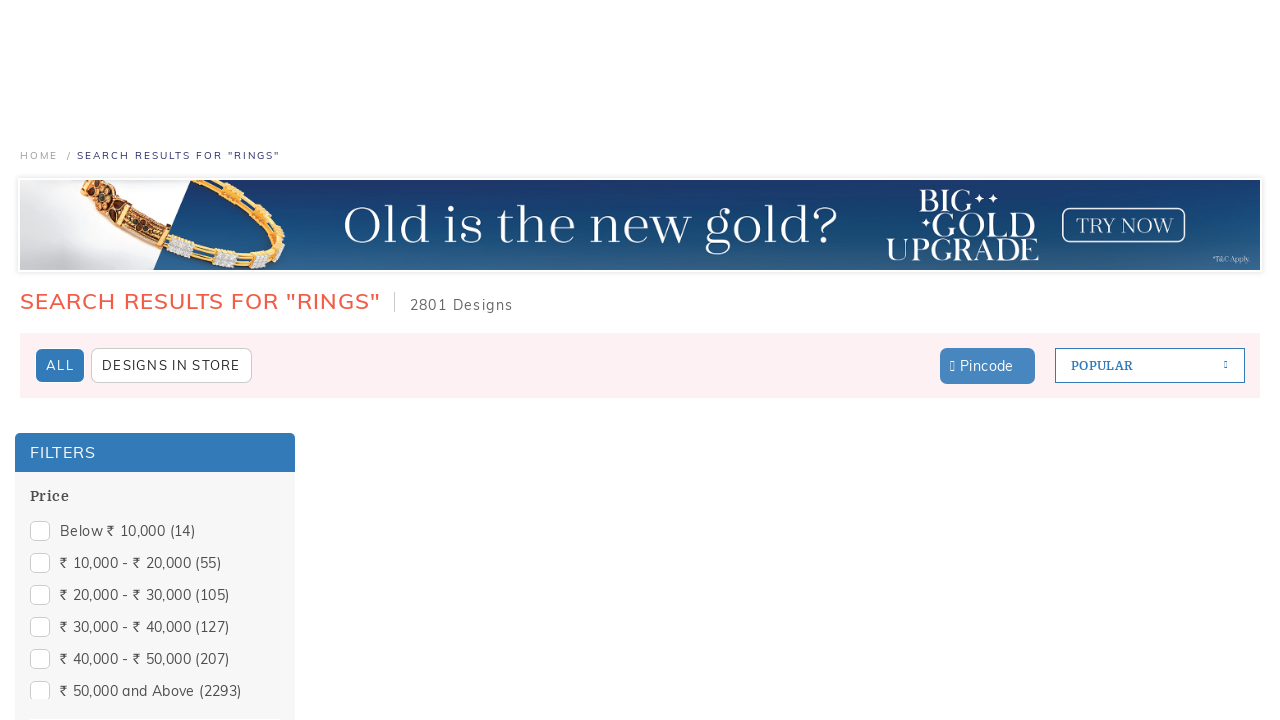

Search results loaded and total designs count displayed
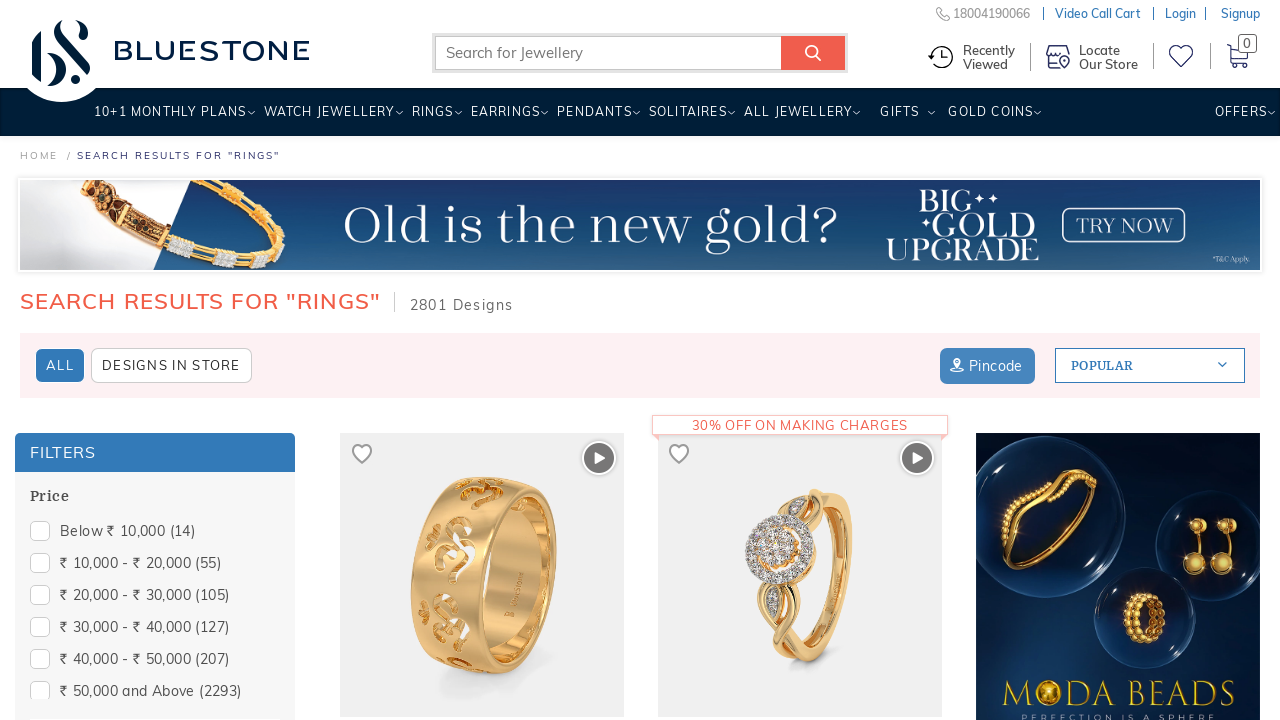

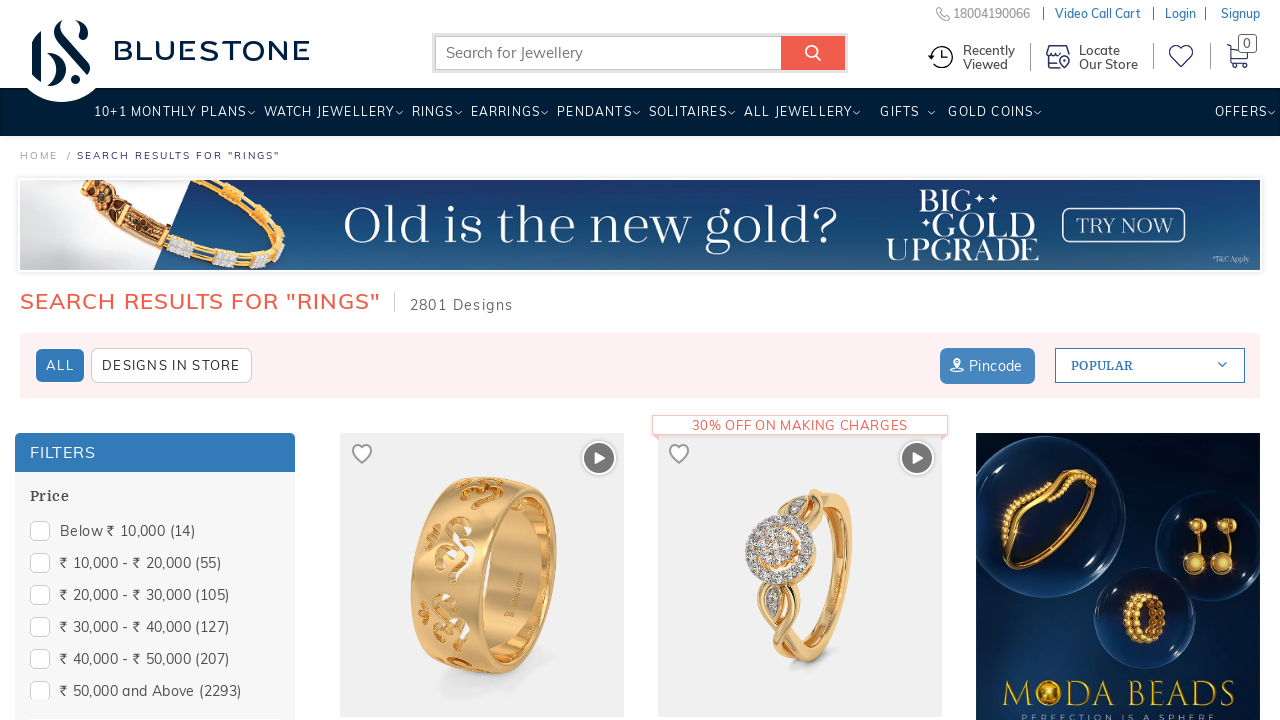